Tests adding todo items by filling the input field and pressing Enter, then verifying the items appear in the list.

Starting URL: https://demo.playwright.dev/todomvc

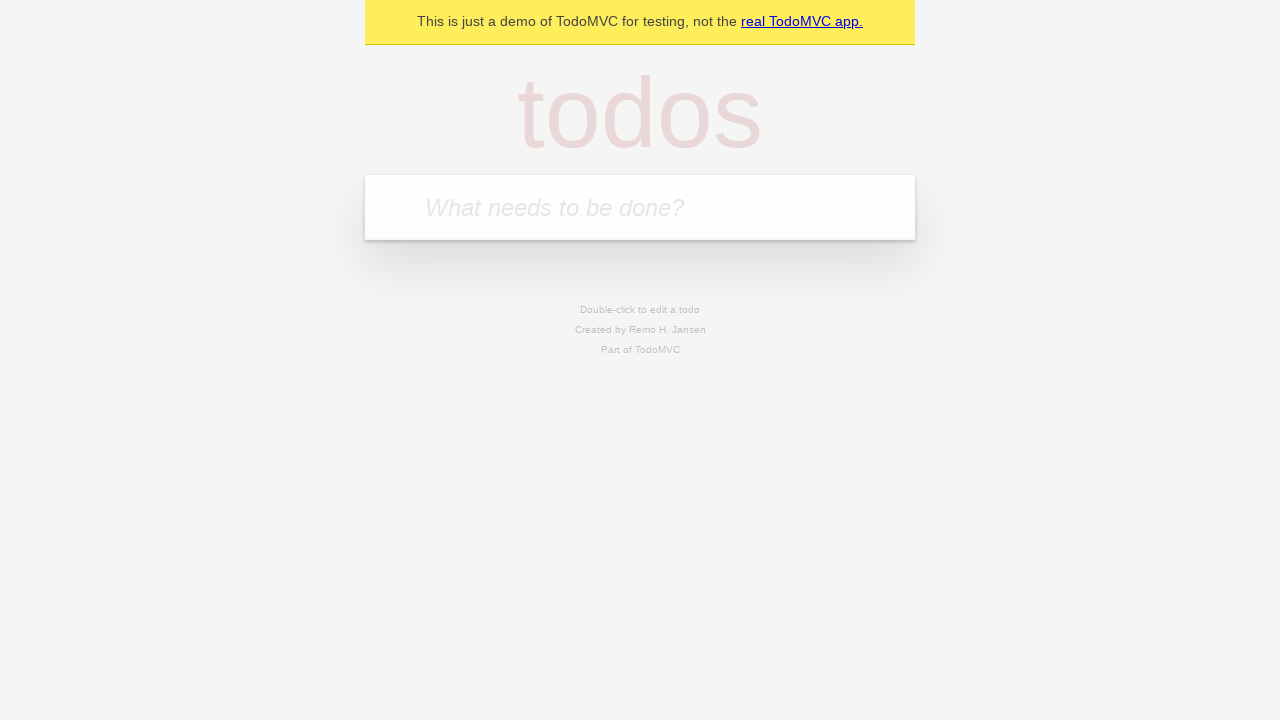

Filled todo input with 'buy some cheese' on input[placeholder='What needs to be done?']
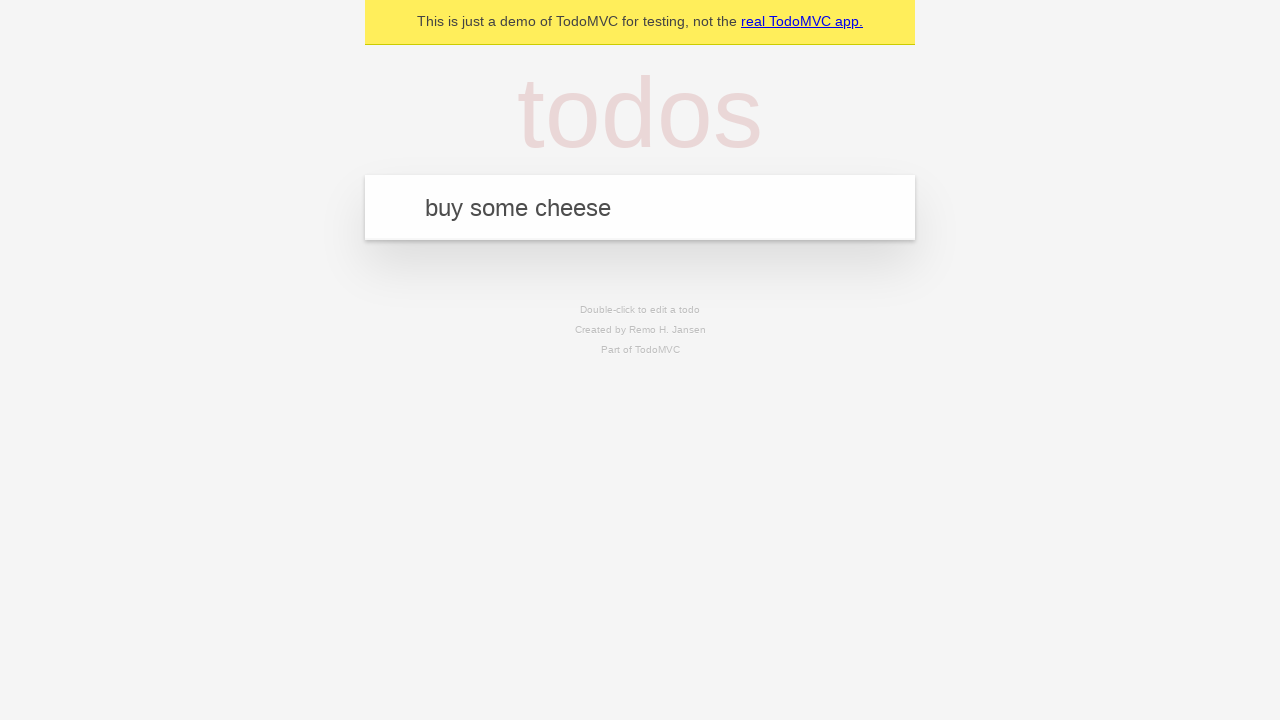

Pressed Enter to add first todo item on input[placeholder='What needs to be done?']
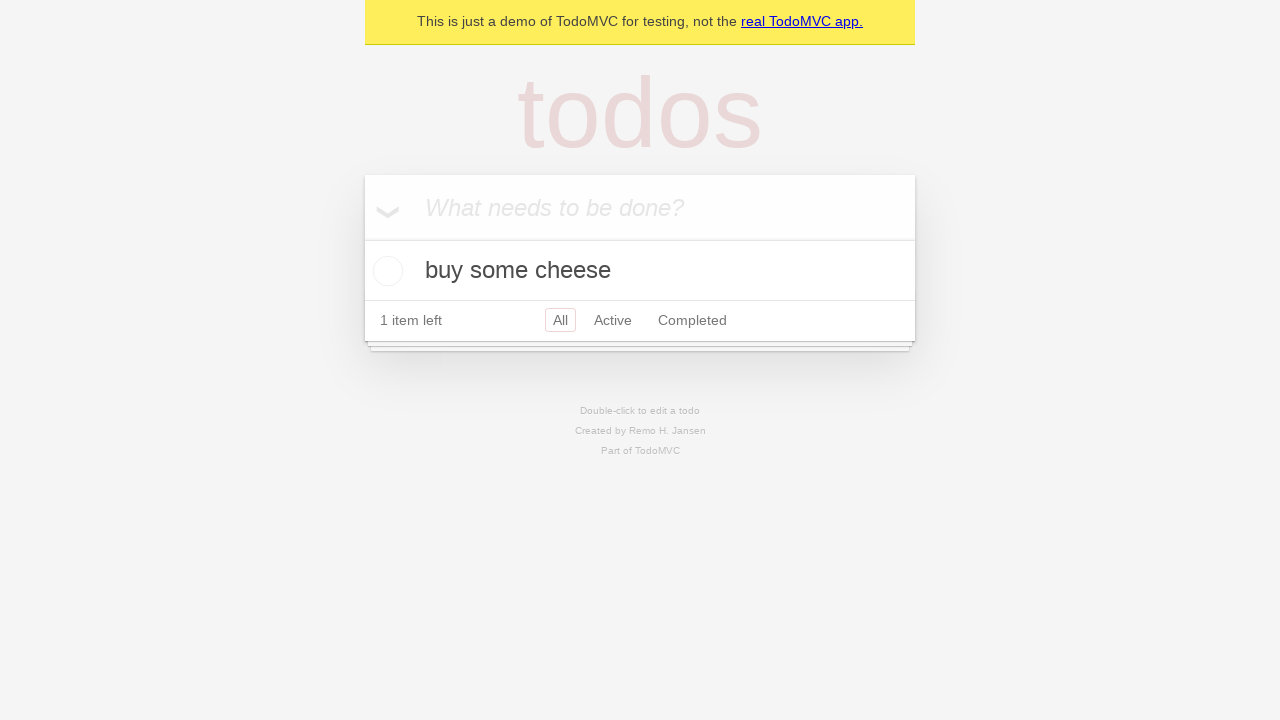

First todo item appeared in the list
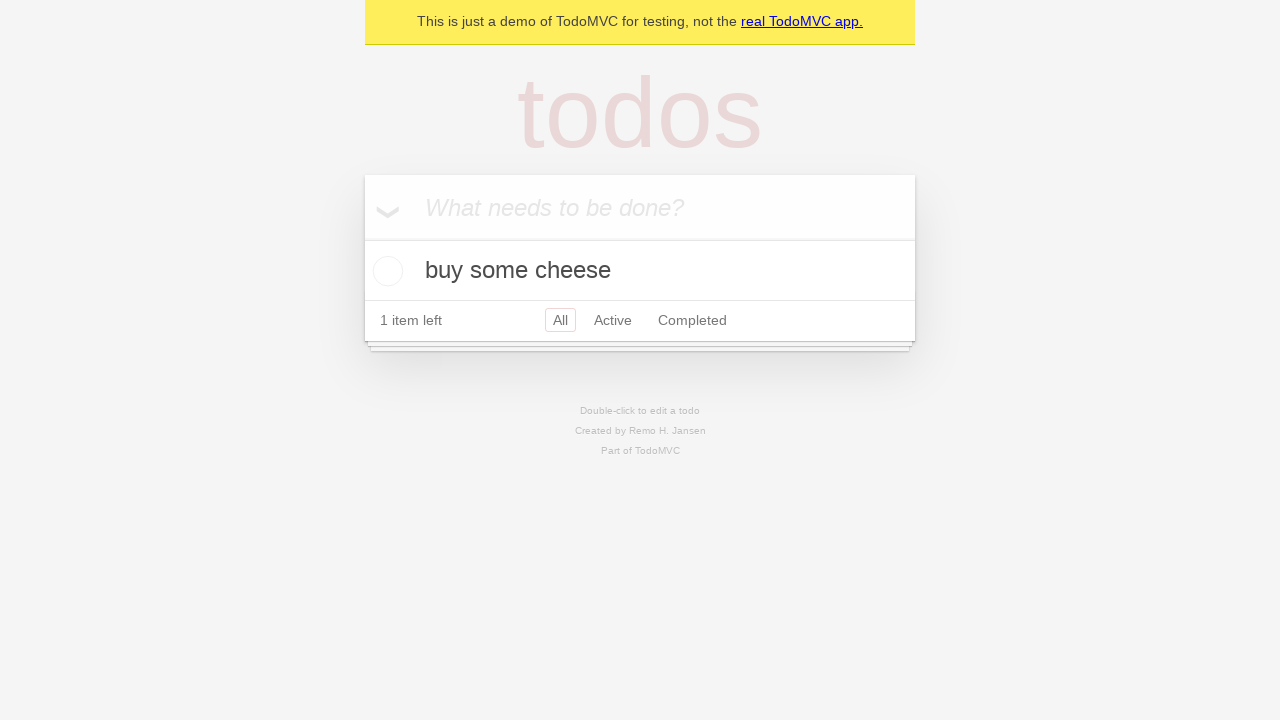

Filled todo input with 'feed the cat' on input[placeholder='What needs to be done?']
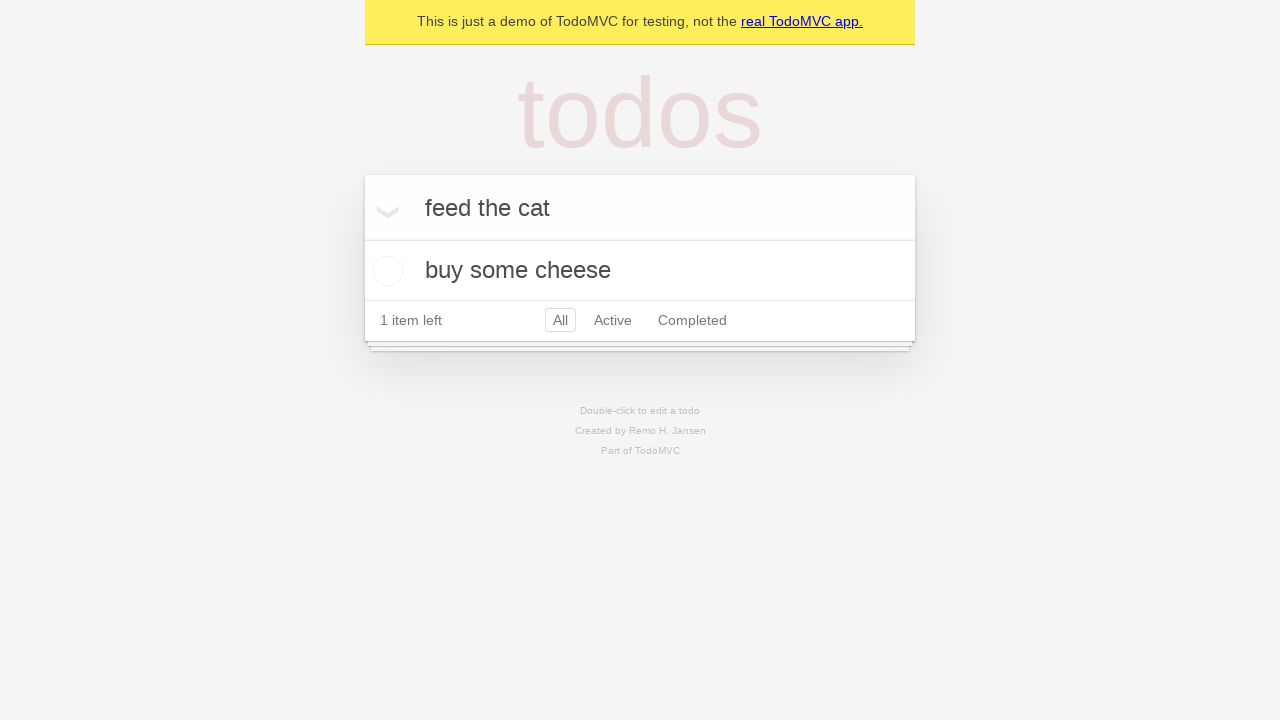

Pressed Enter to add second todo item on input[placeholder='What needs to be done?']
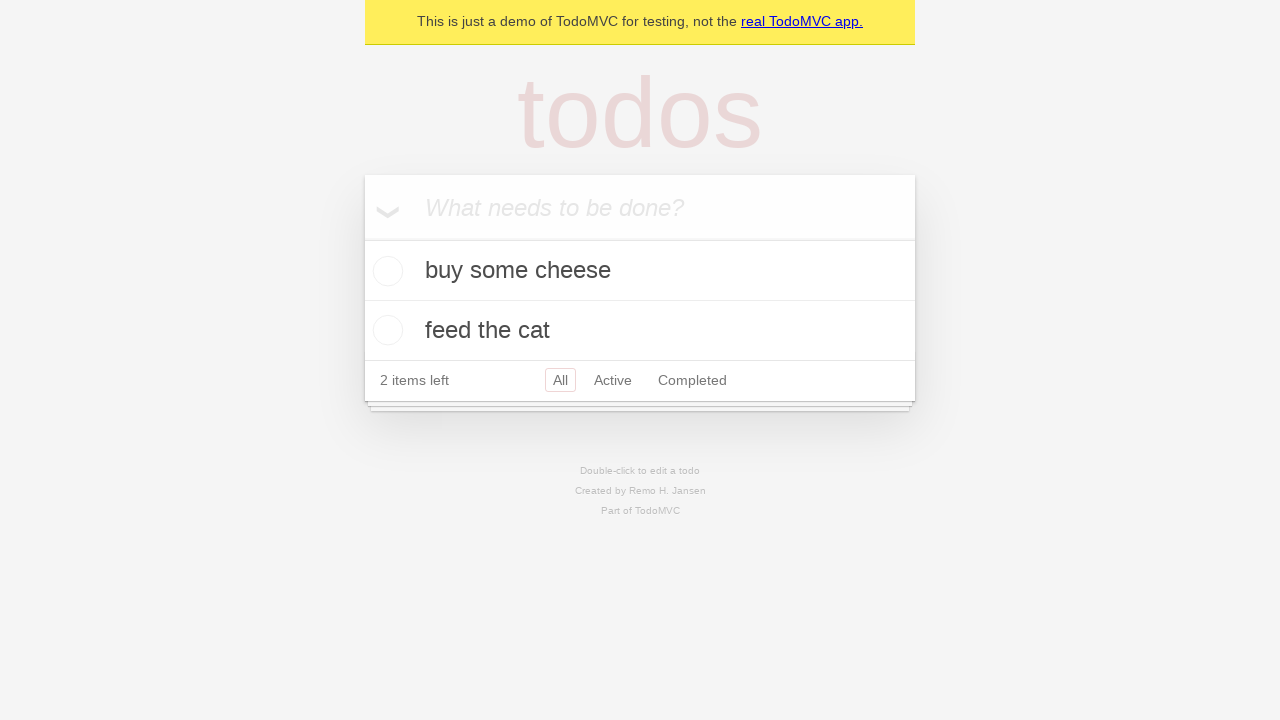

Second todo item appeared in the list, confirming both todos are present
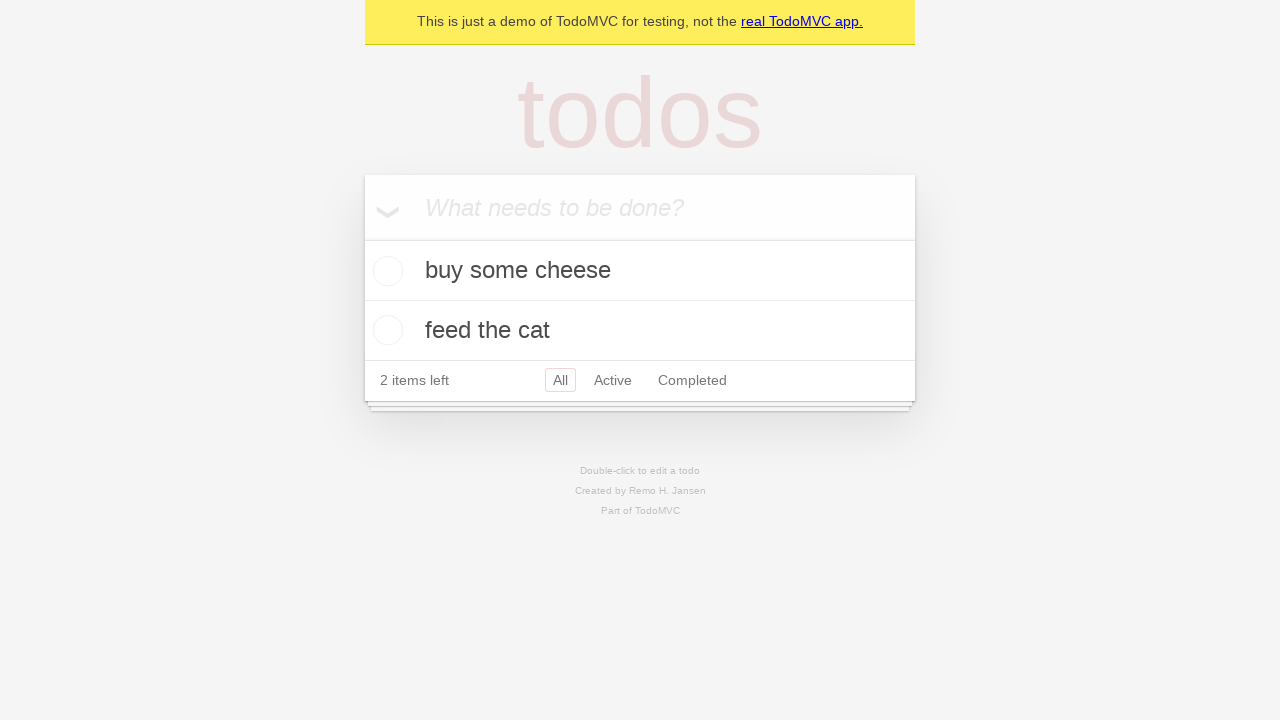

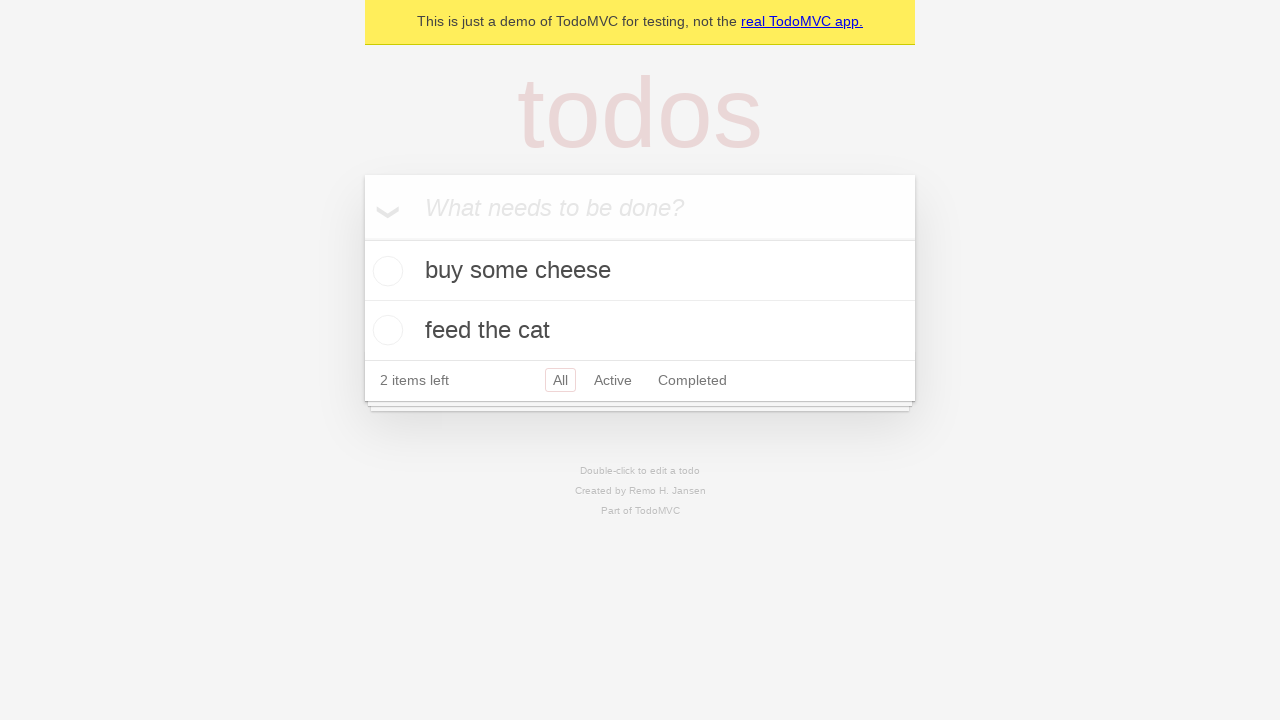